Fills out a simple form with personal information (name, city, country) and submits it

Starting URL: http://suninjuly.github.io/simple_form_find_task.html

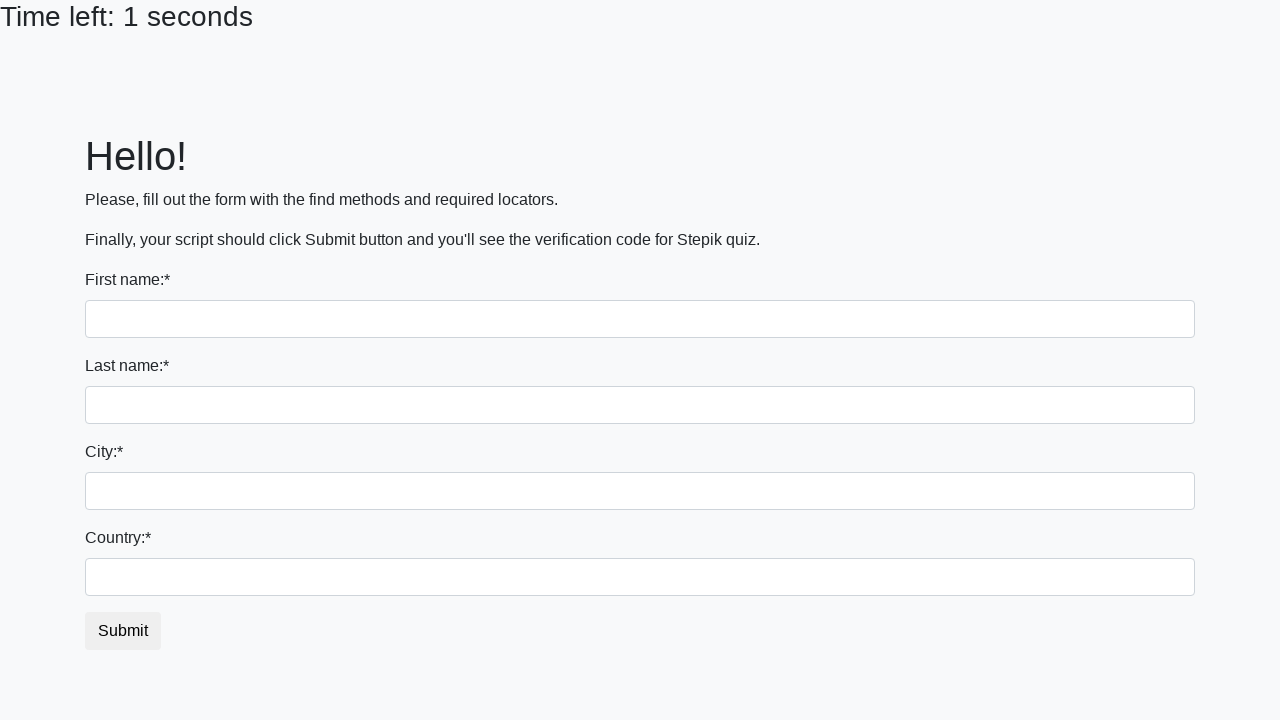

Filled first name field with 'Ivan' on input:first-of-type
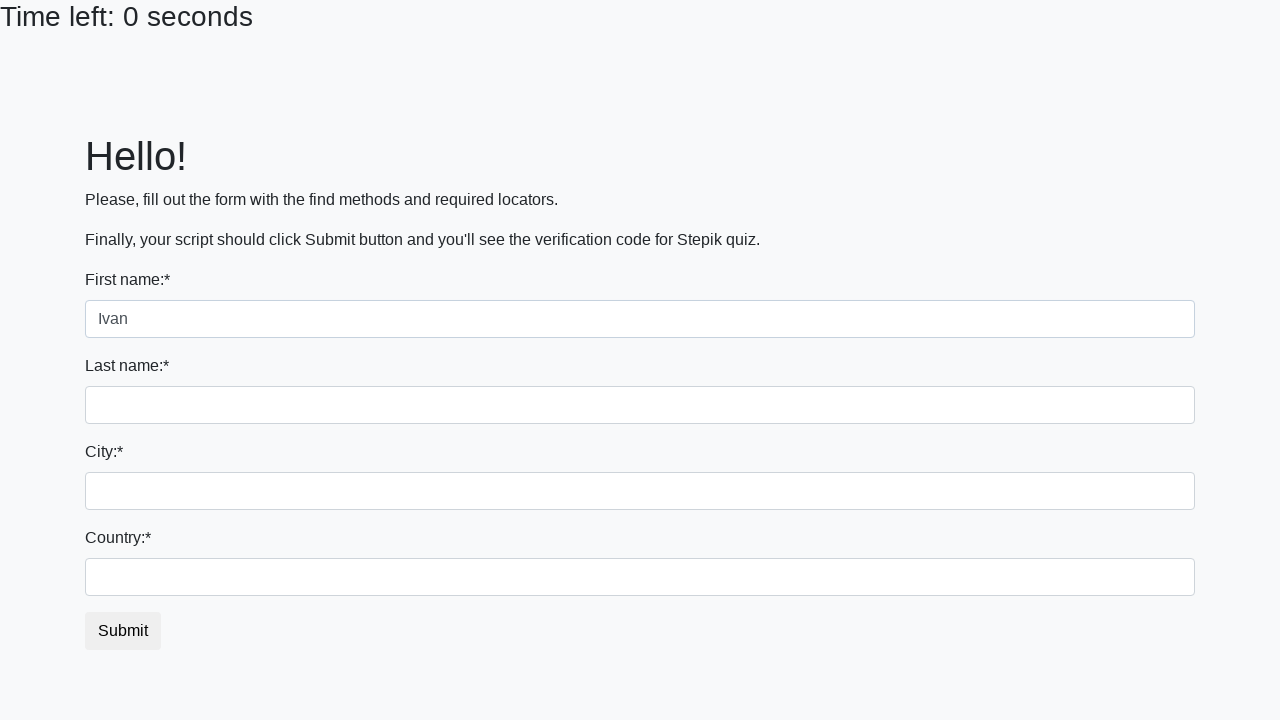

Filled last name field with 'Petrov' on input[name='last_name']
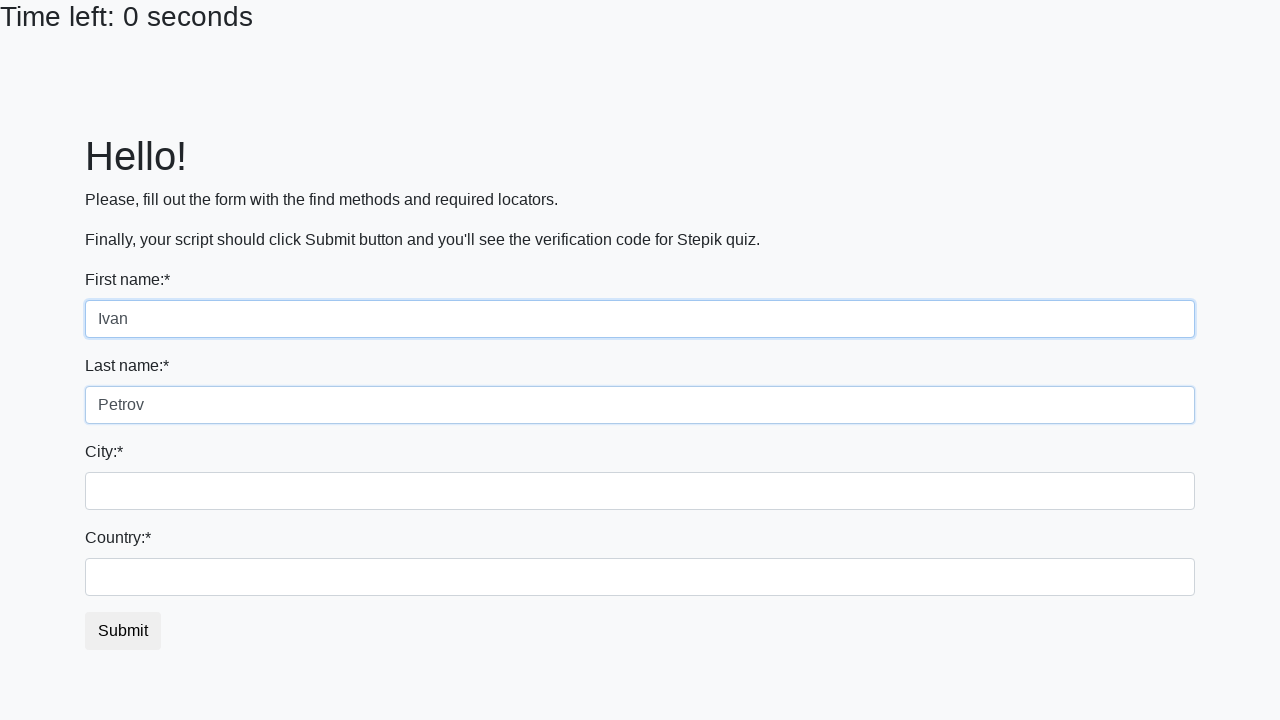

Filled city field with 'Smolensk' on .form-control.city
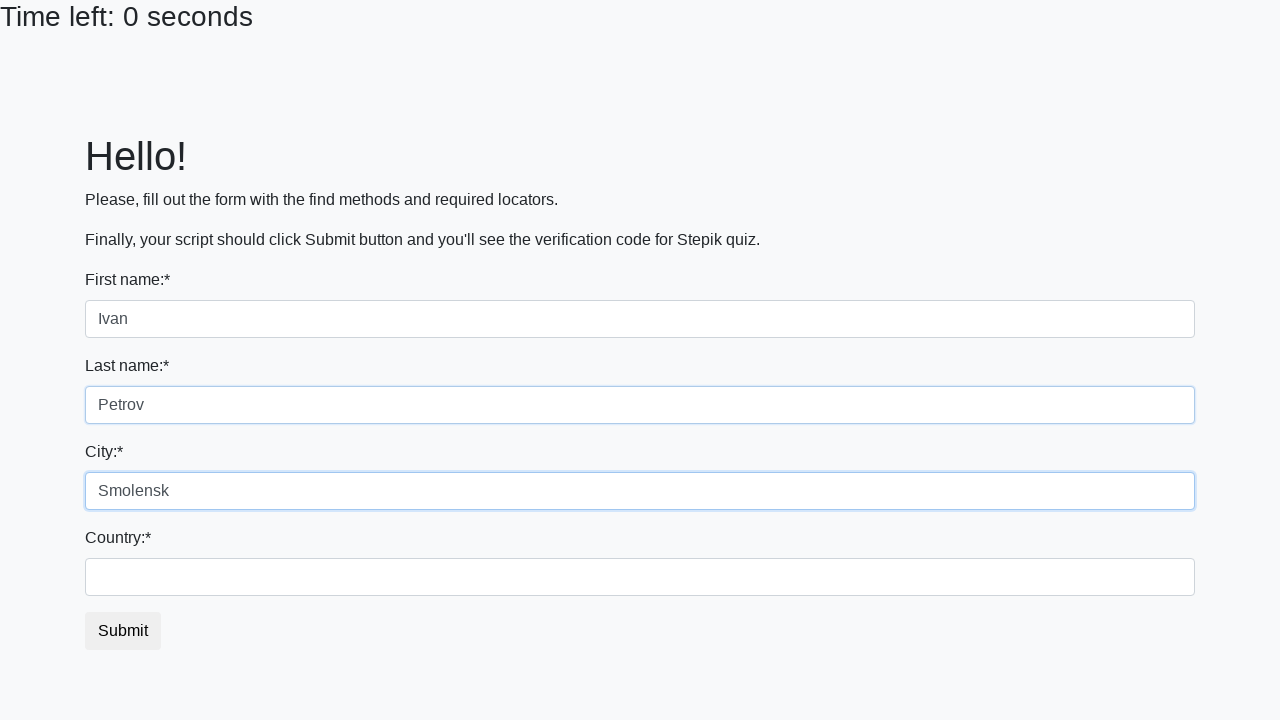

Filled country field with 'Russia' on #country
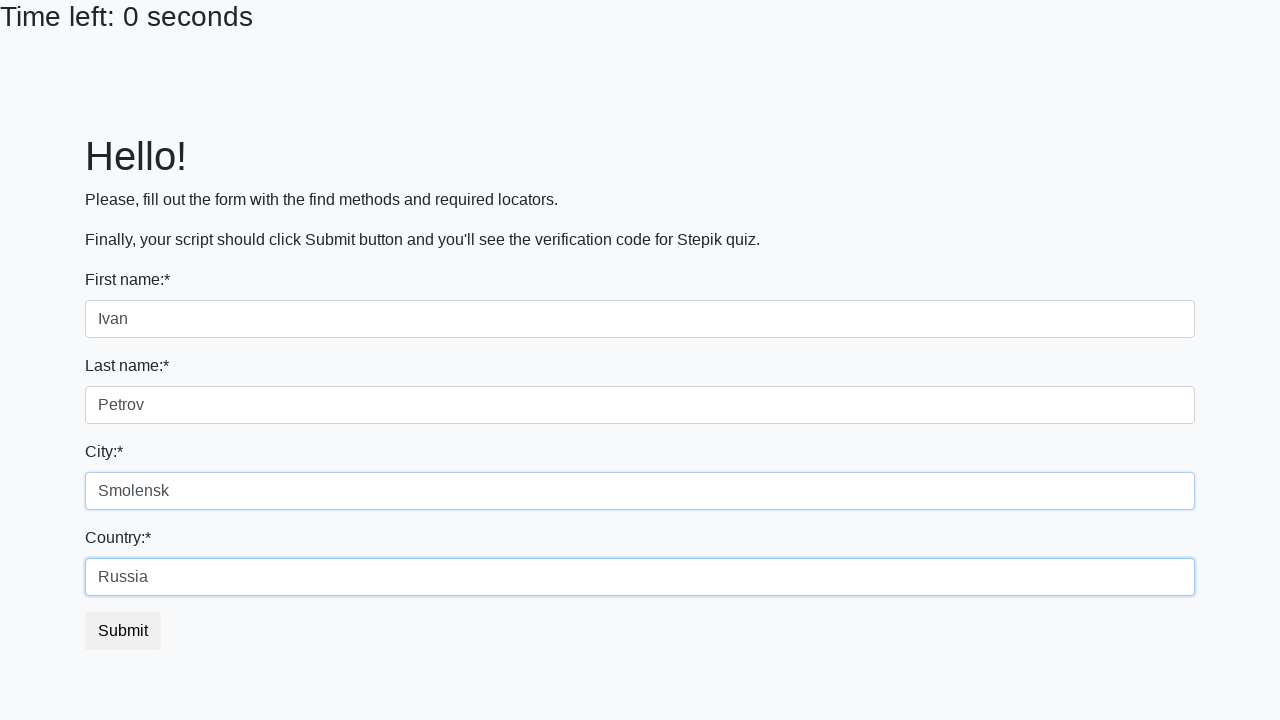

Clicked submit button to submit the form at (123, 631) on button.btn
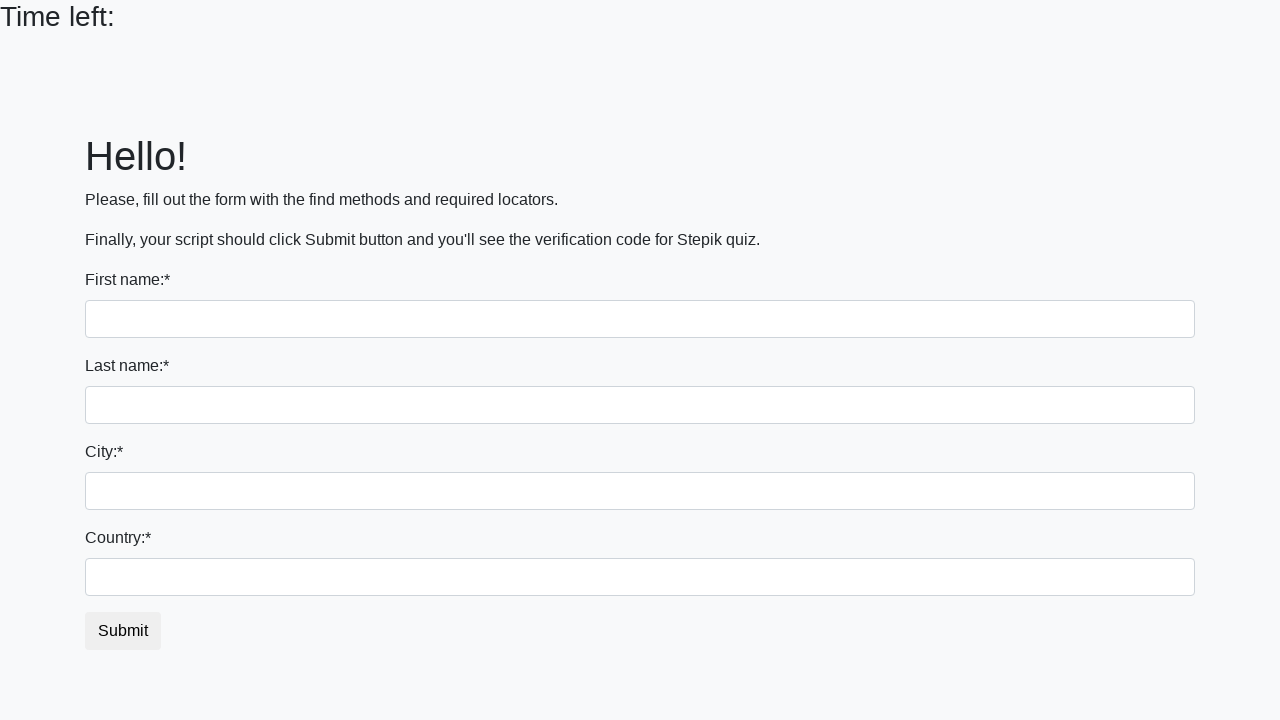

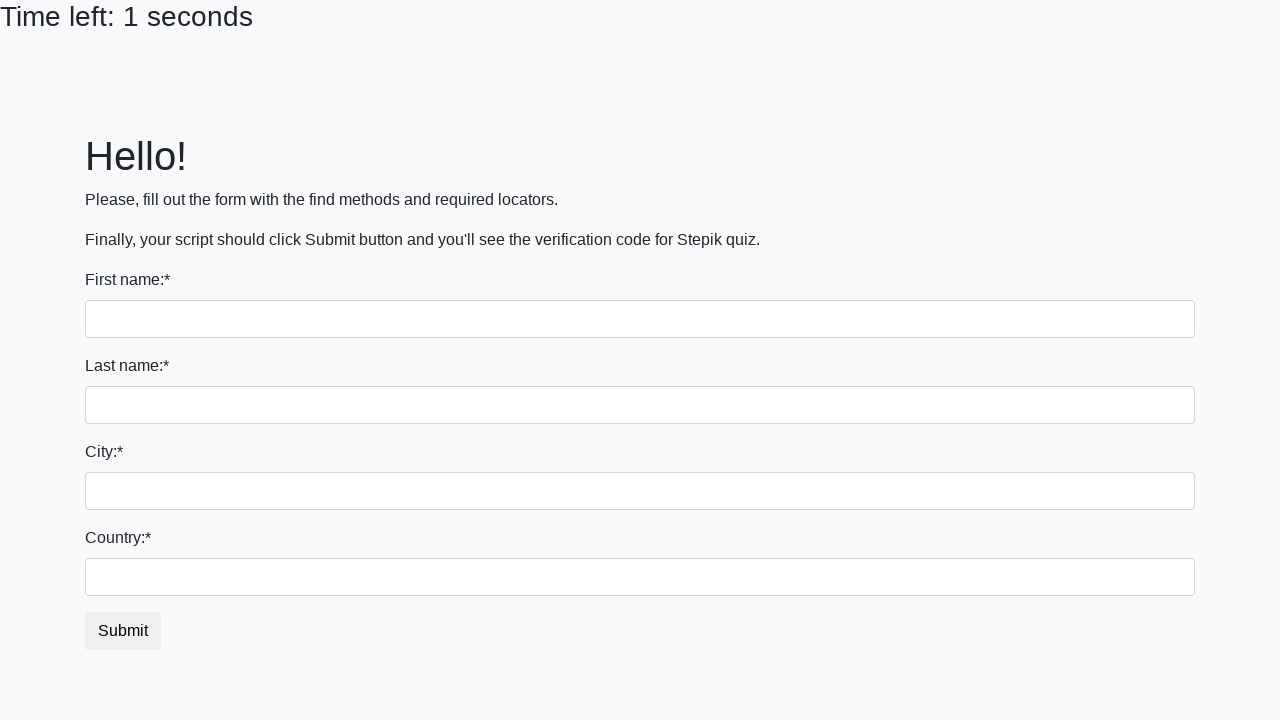